Demonstrates various JavaScript operations on a test automation practice page including clicking elements, highlighting, scrolling, changing text, getting attributes, removing elements, creating new elements, and changing page zoom level.

Starting URL: https://testautomationpractice.blogspot.com/

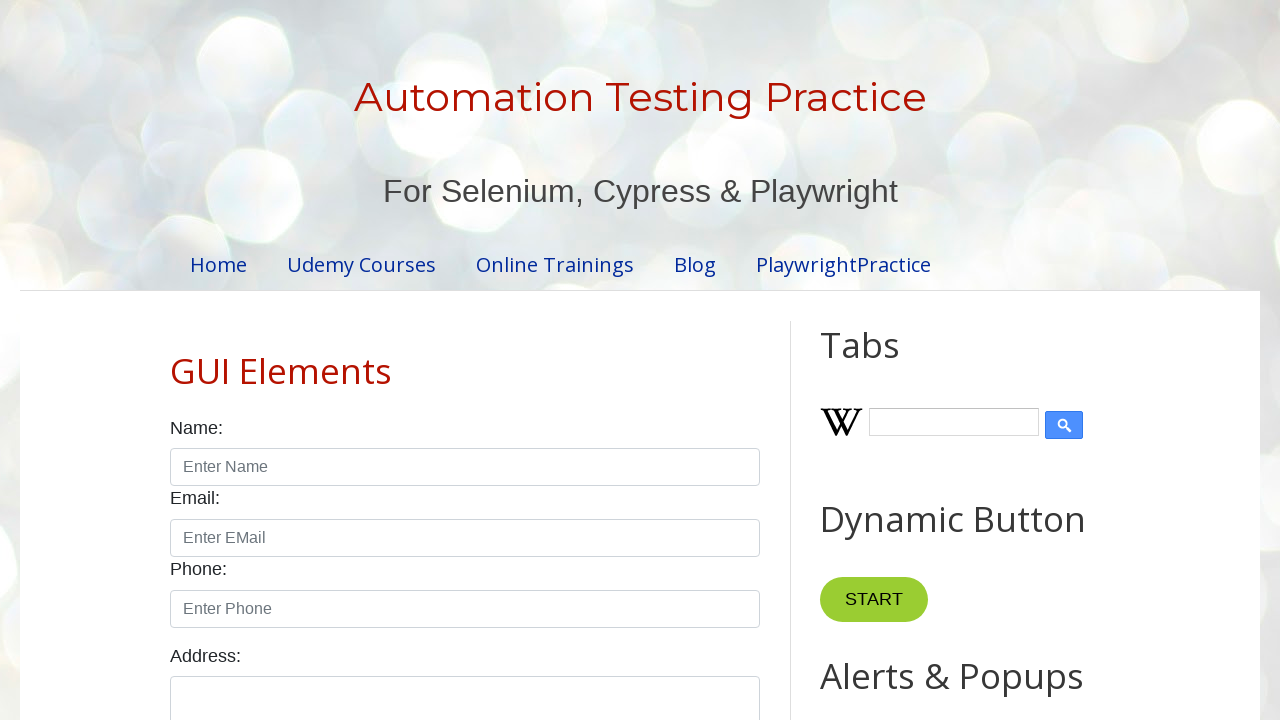

Clicked toggle button using JavaScript
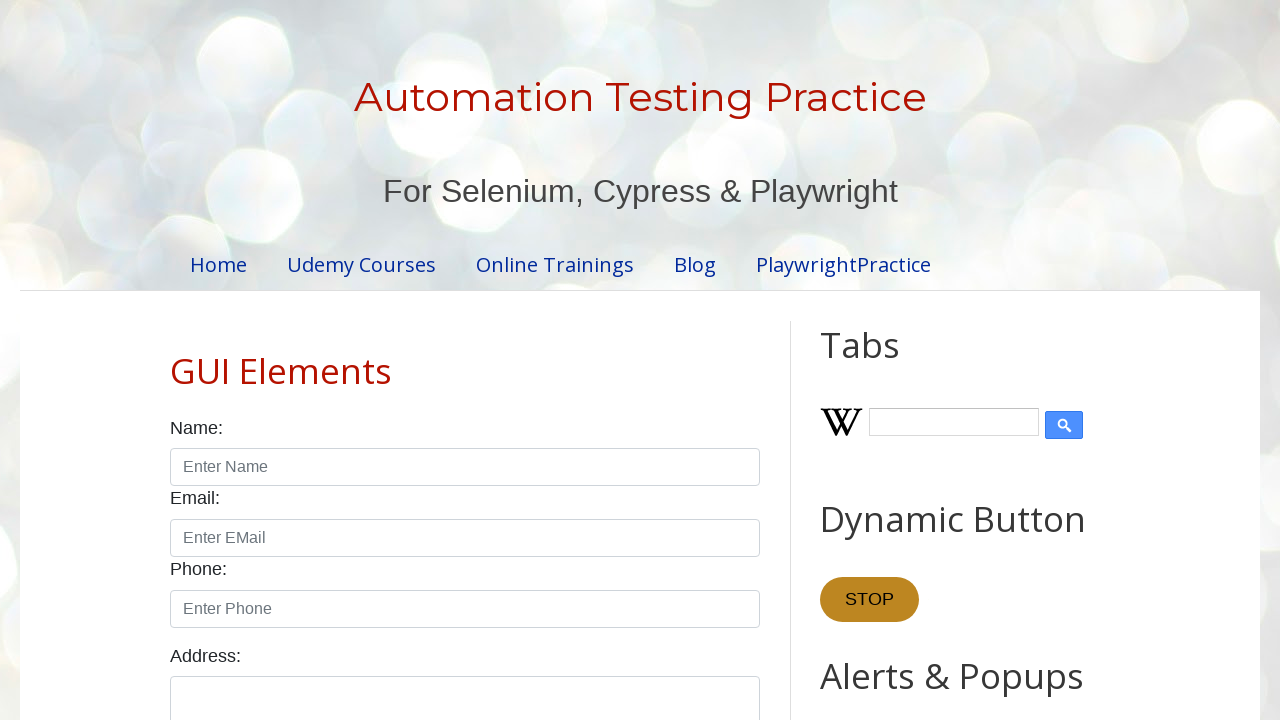

Highlighted separator element with yellow background color
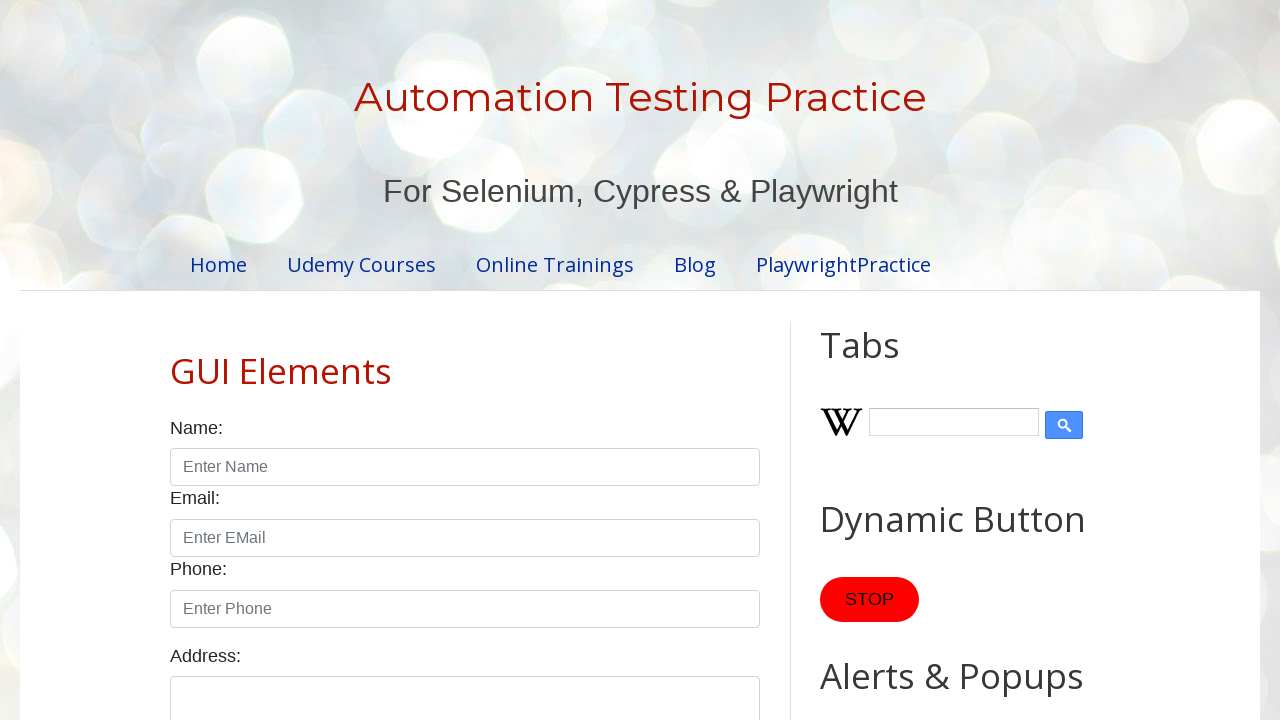

Scrolled to btn1 element
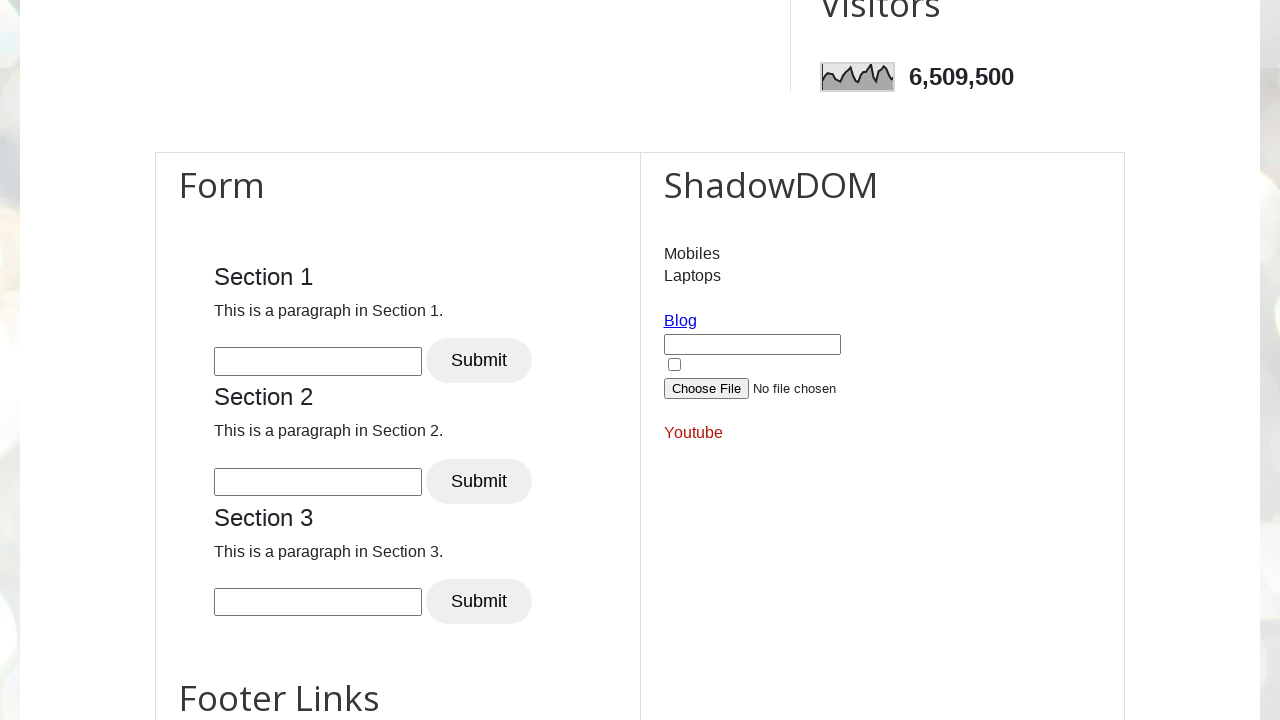

Changed network speed text to 'Net. Speed '
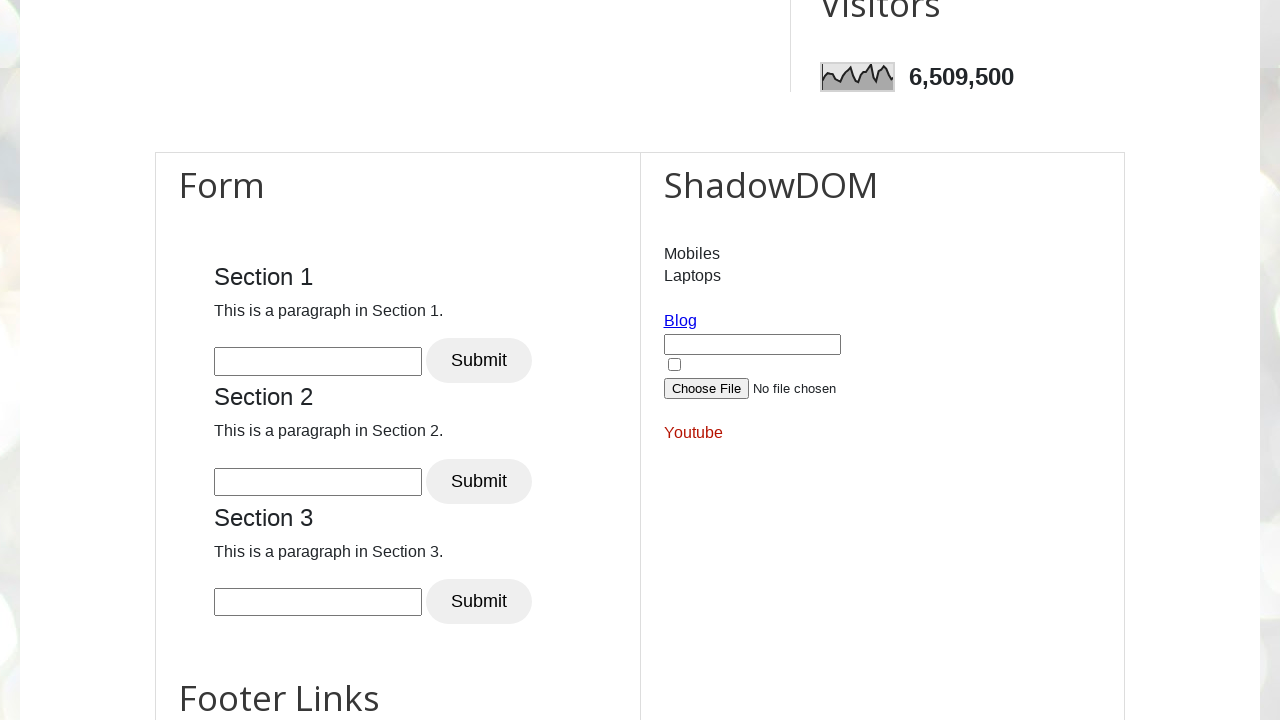

Retrieved placeholder attribute: 'Enter Name'
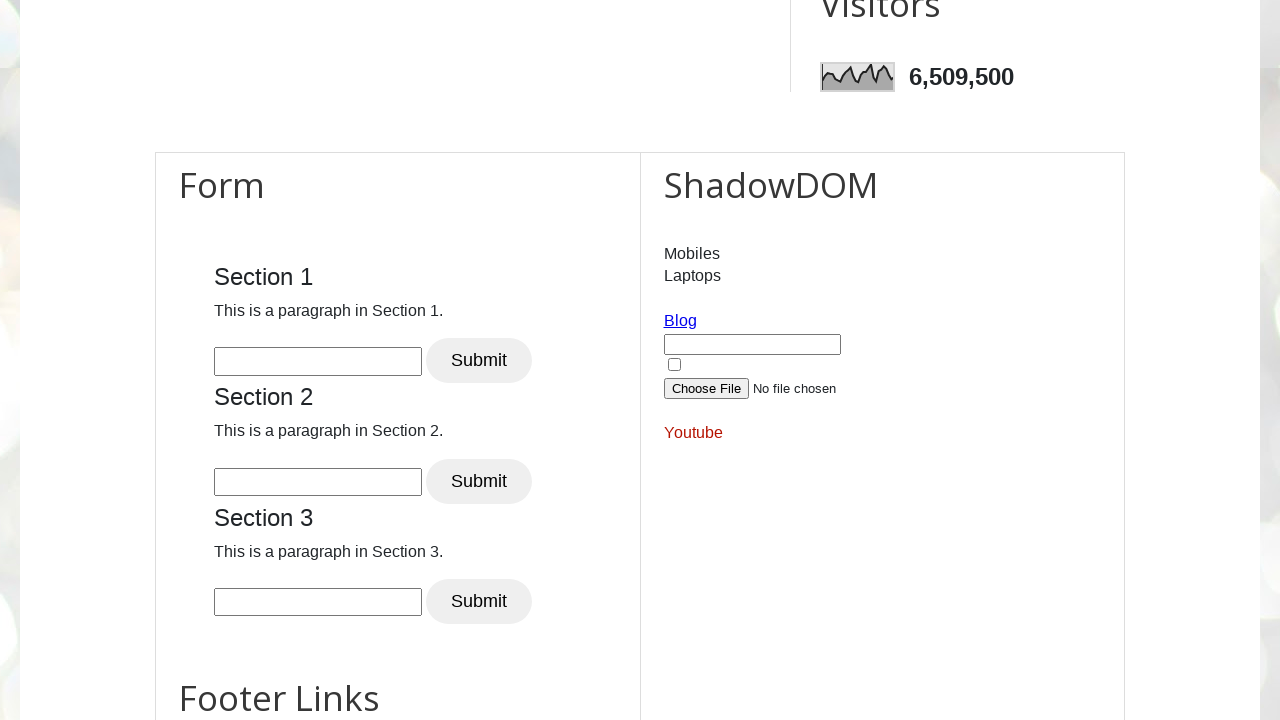

Removed name input element from DOM
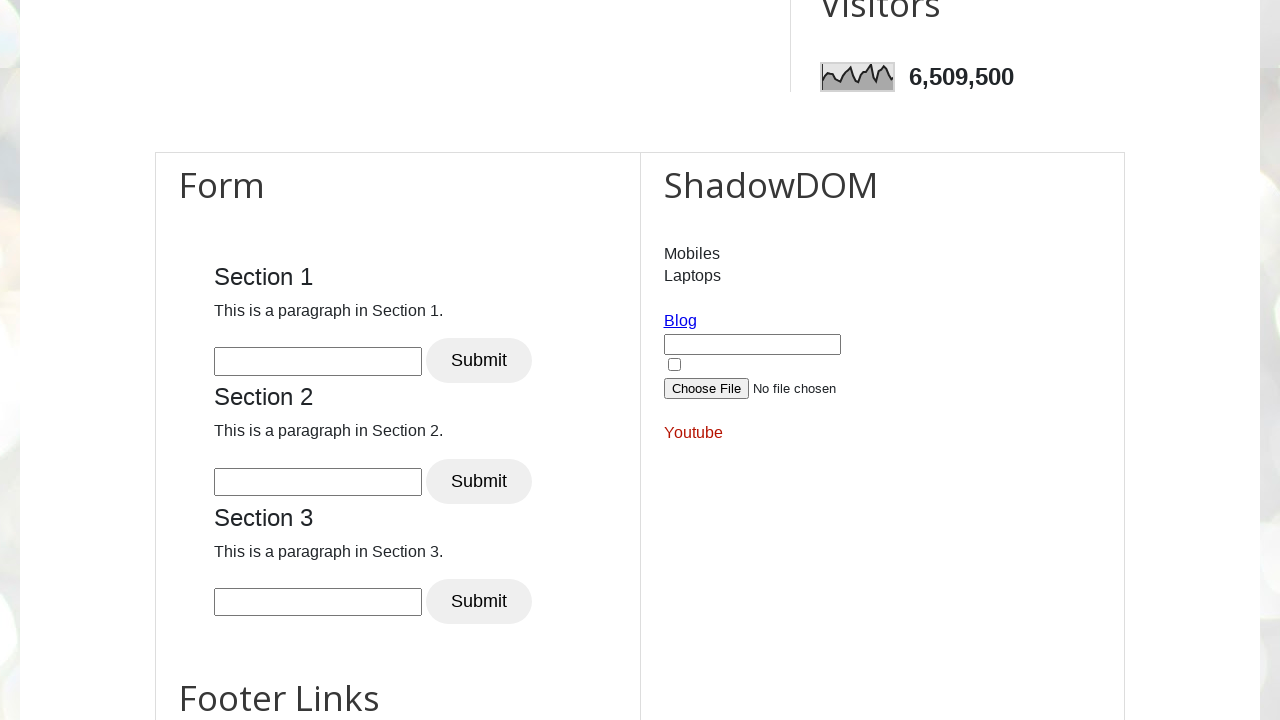

Created and appended new div element with text 'New Element Created!'
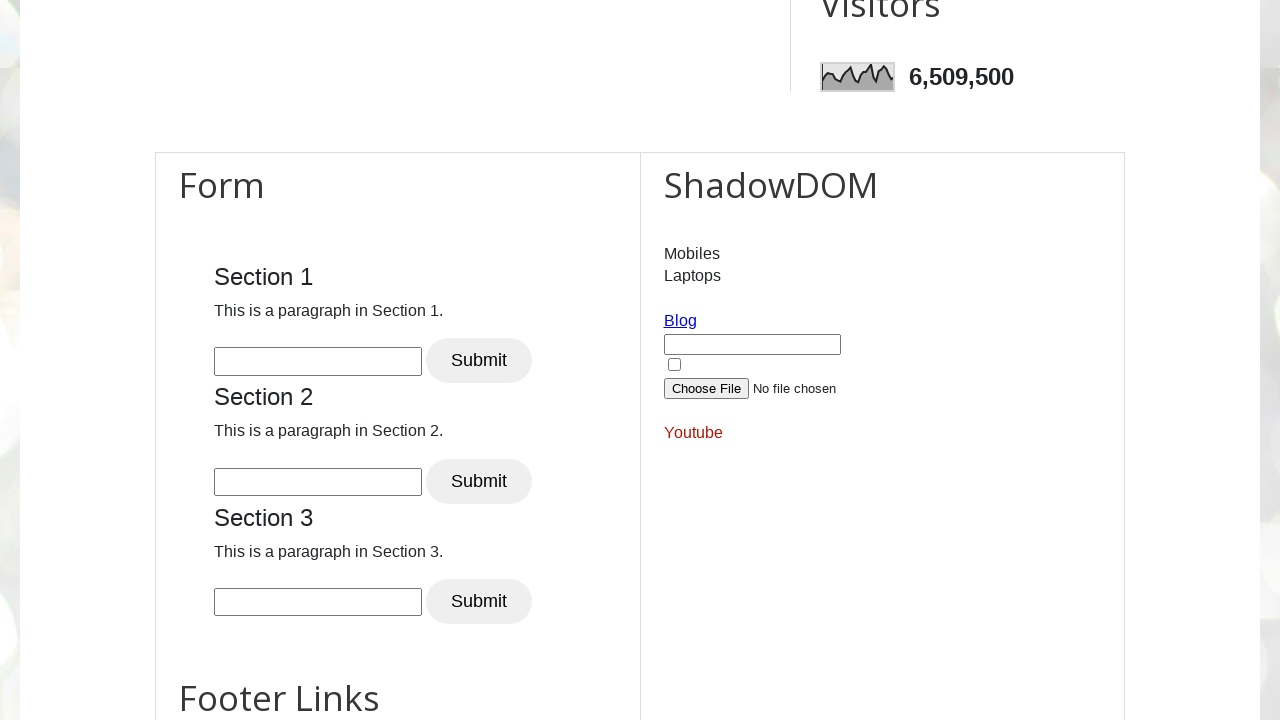

Set page zoom level to 50%
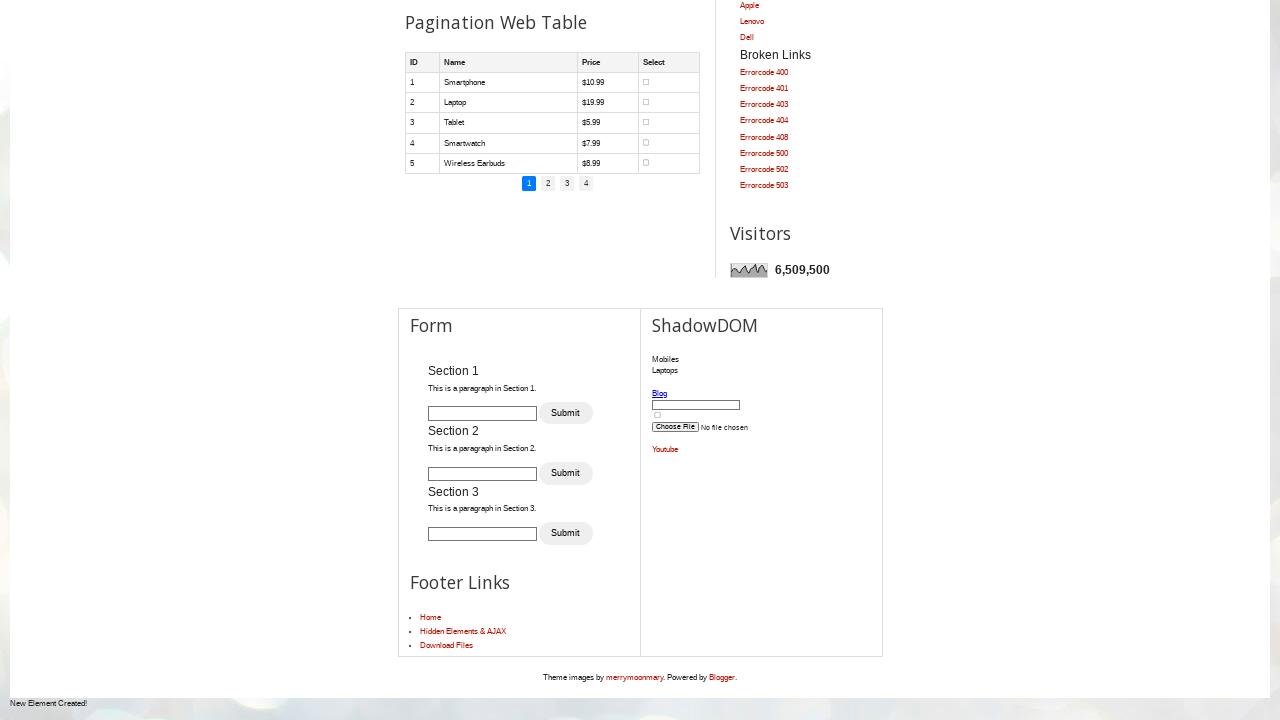

Waited 5 seconds to observe all changes
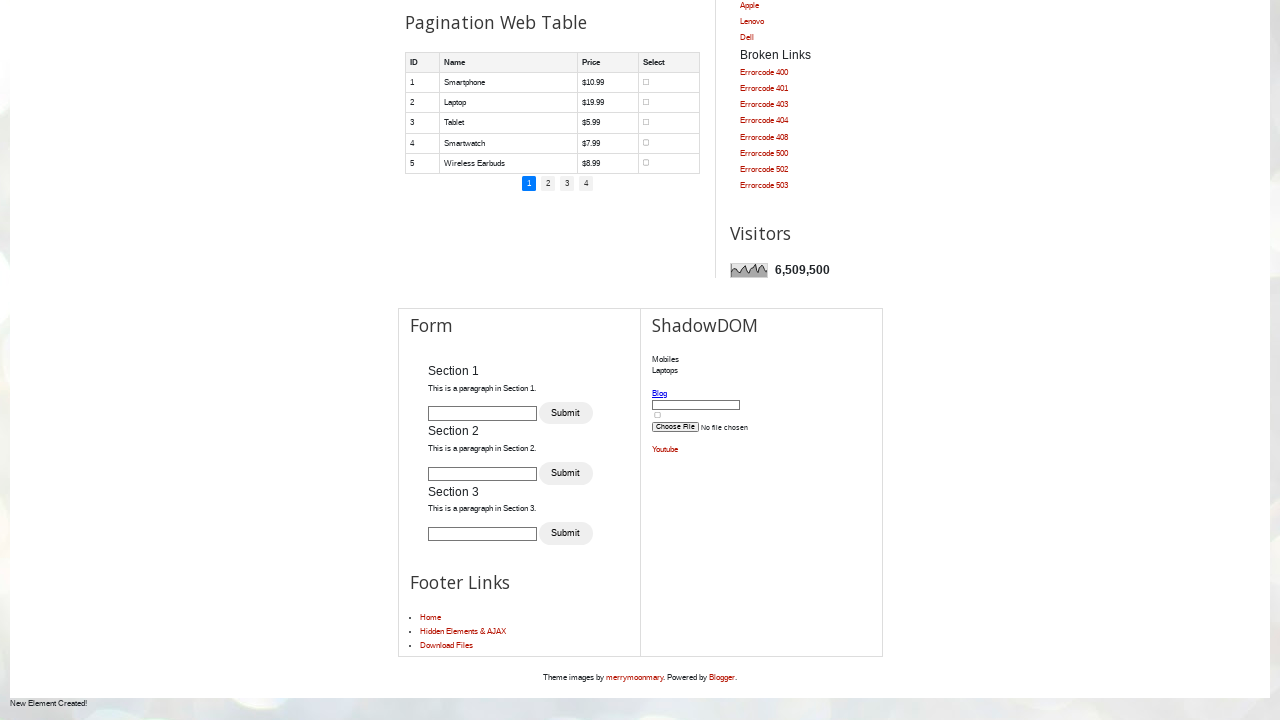

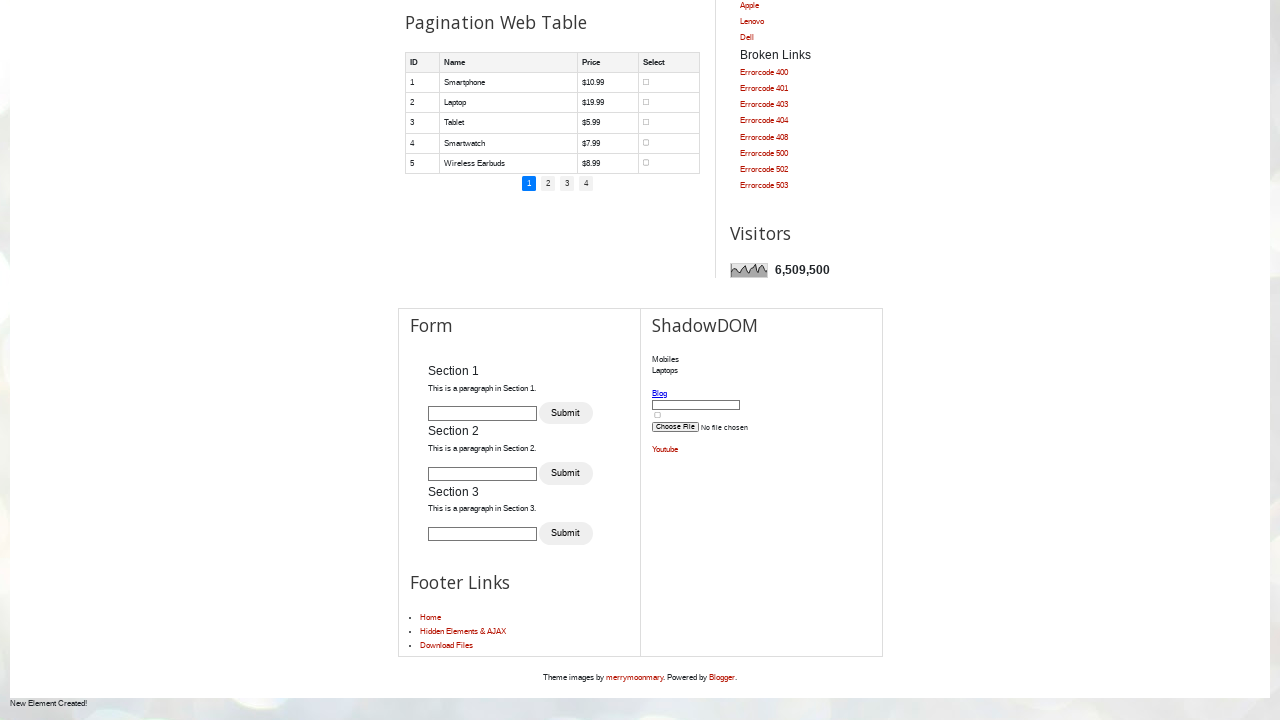